Tests checkbox functionality by ensuring both checkboxes on the page are selected, clicking them if they are not already checked

Starting URL: https://the-internet.herokuapp.com/checkboxes

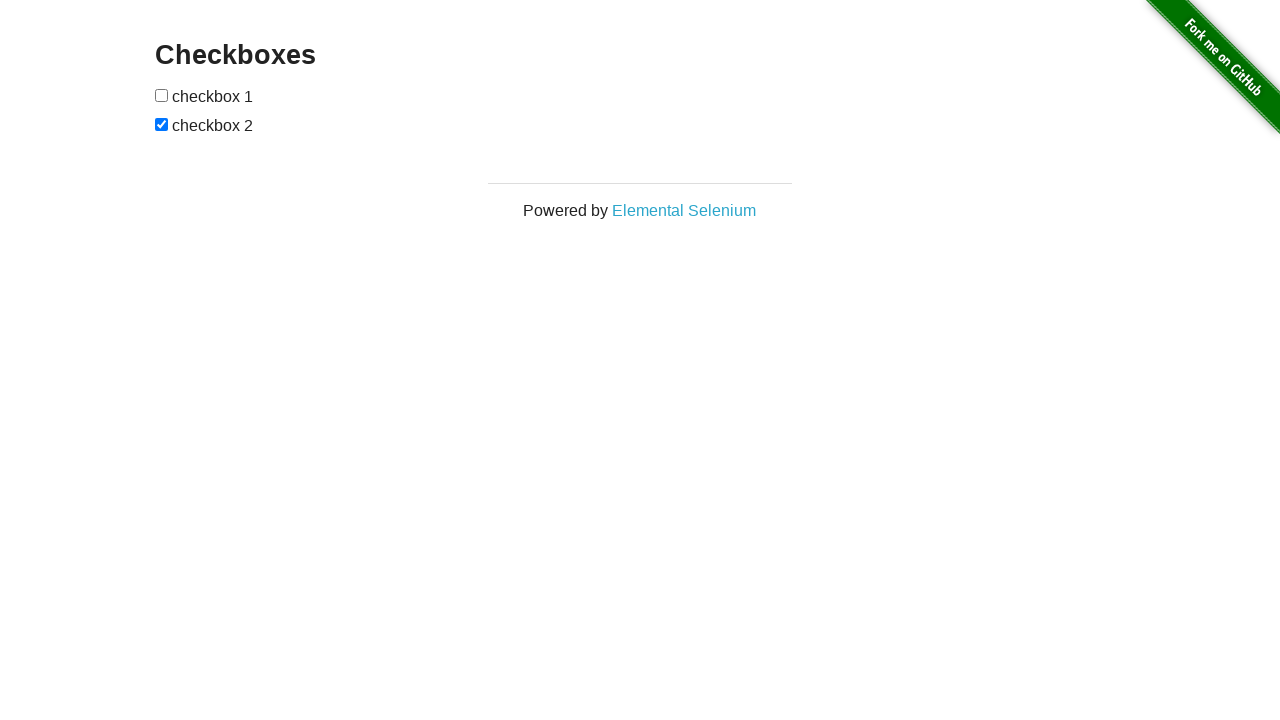

Located first checkbox element
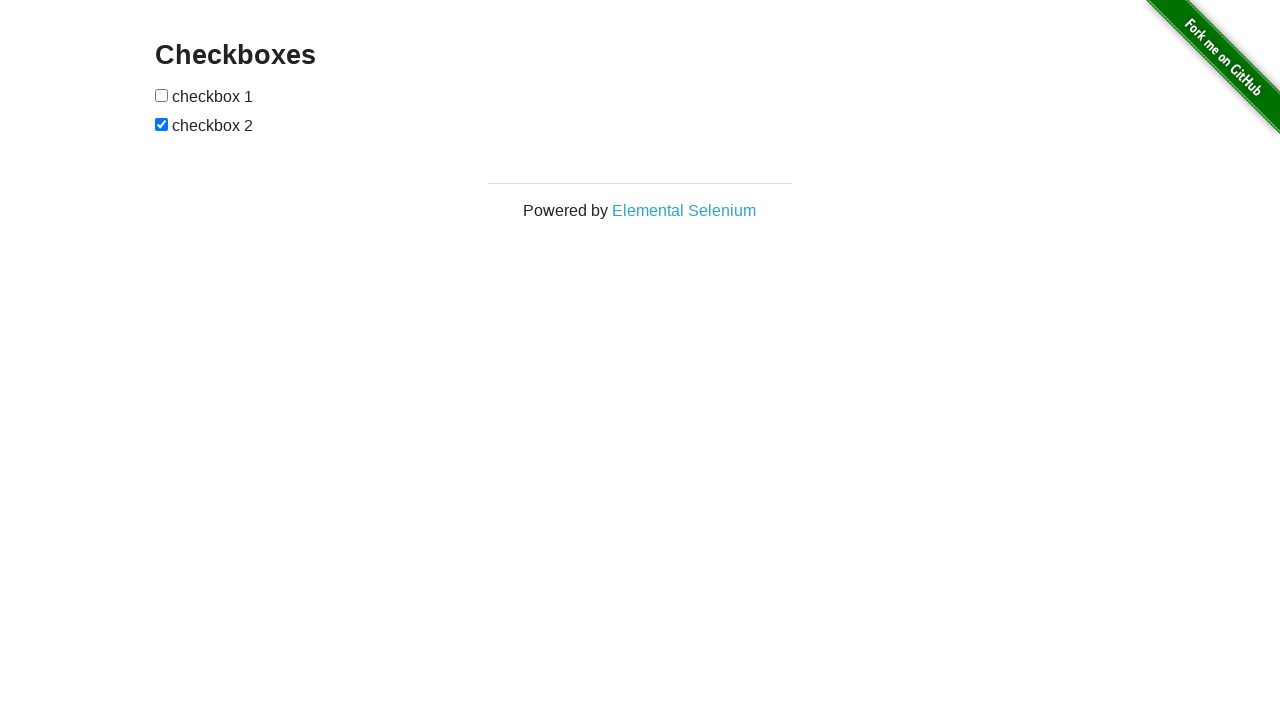

Located second checkbox element
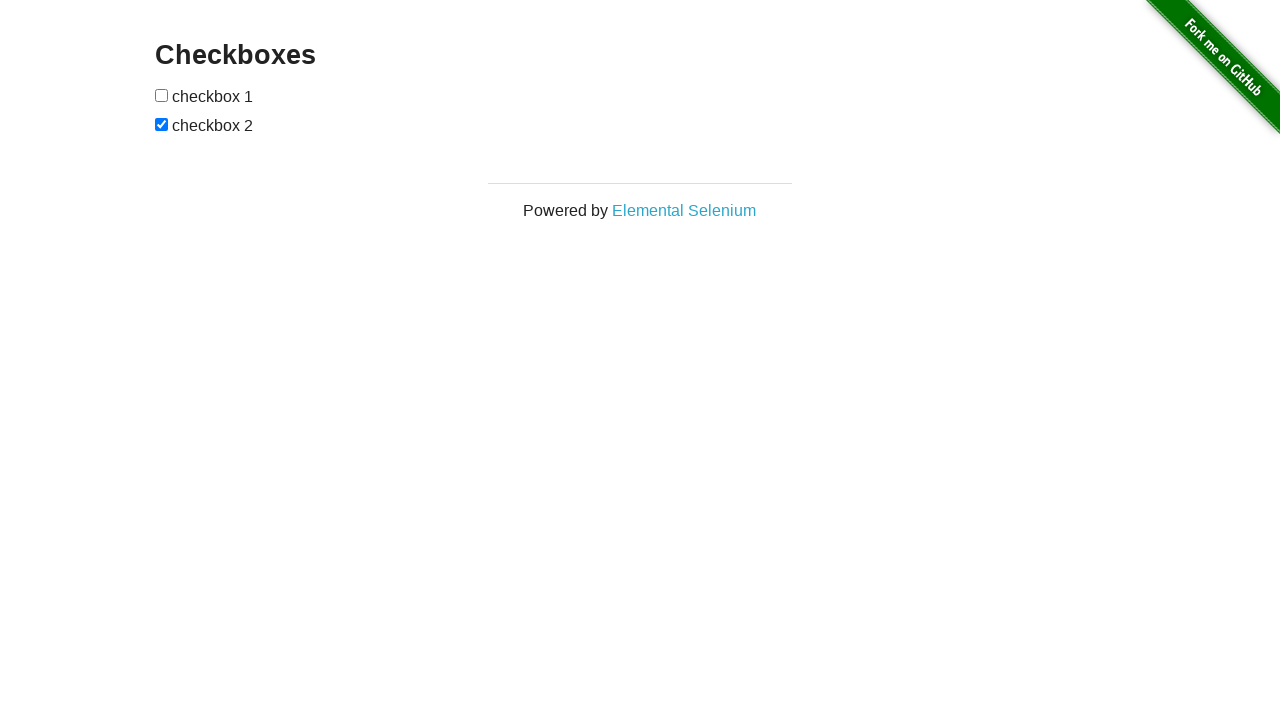

Checked first checkbox status: unchecked
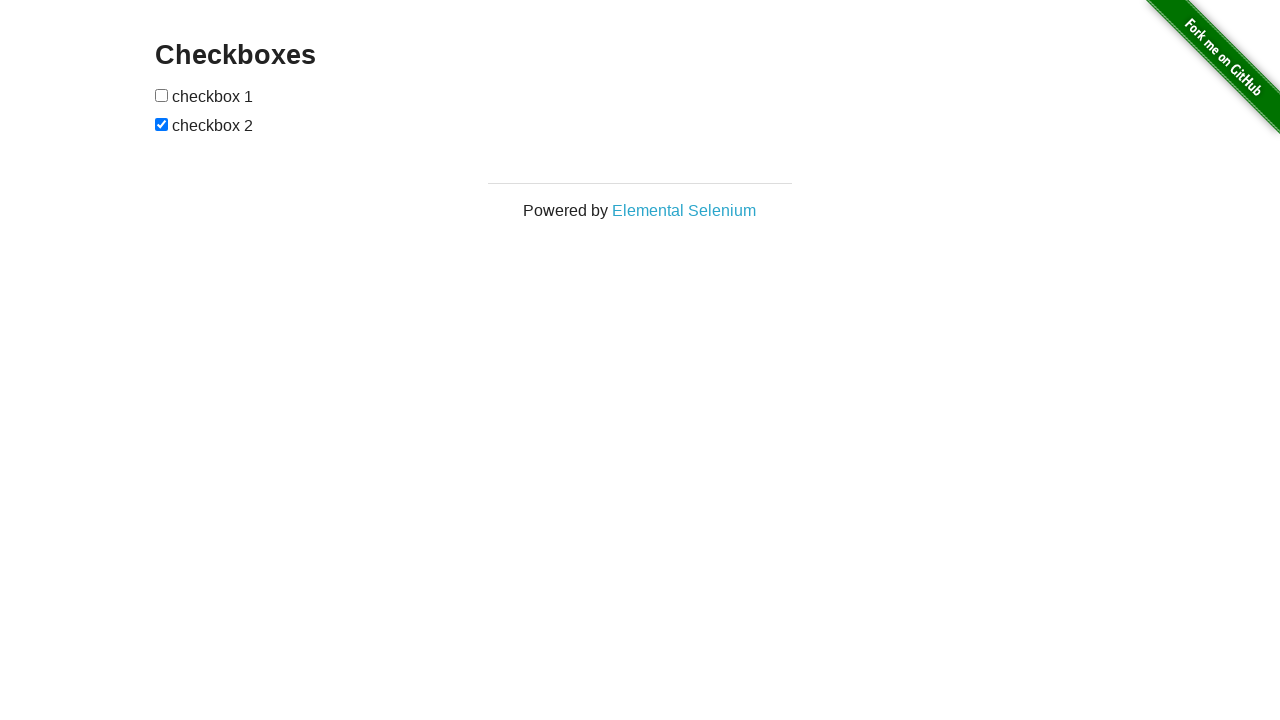

Clicked first checkbox to select it at (162, 95) on (//input[@type='checkbox'])[1]
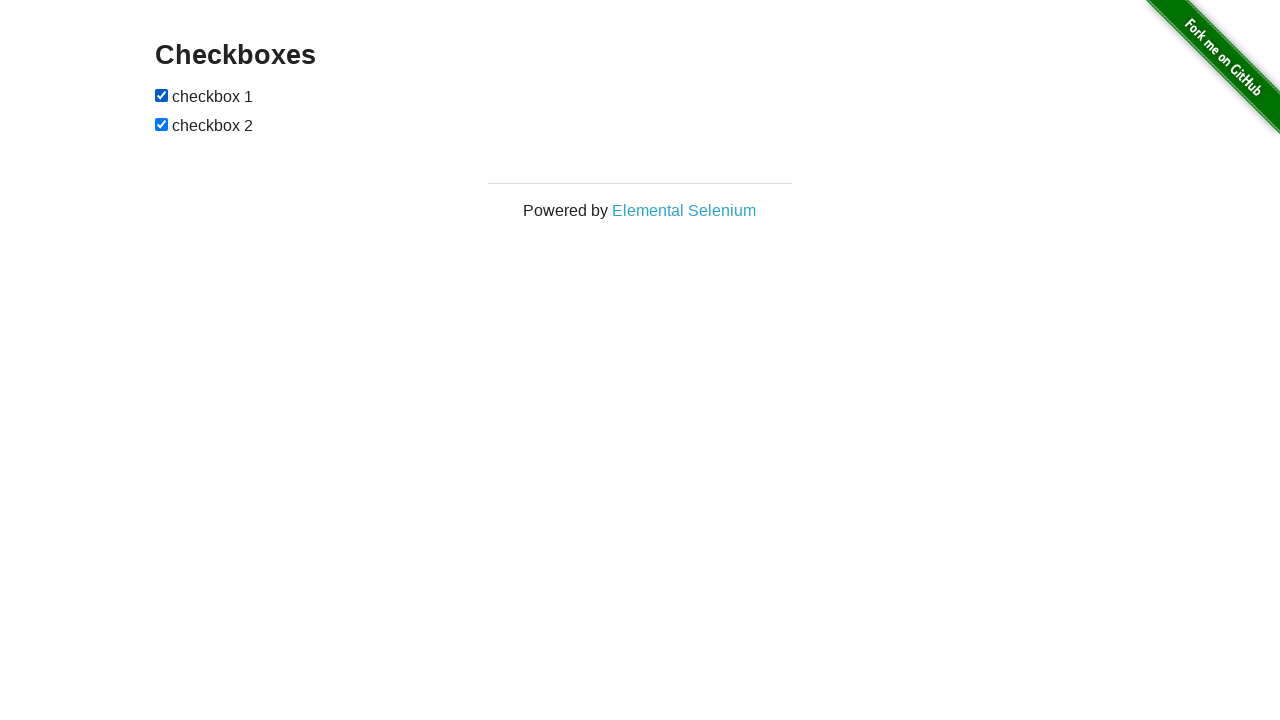

Verified first checkbox is now selected
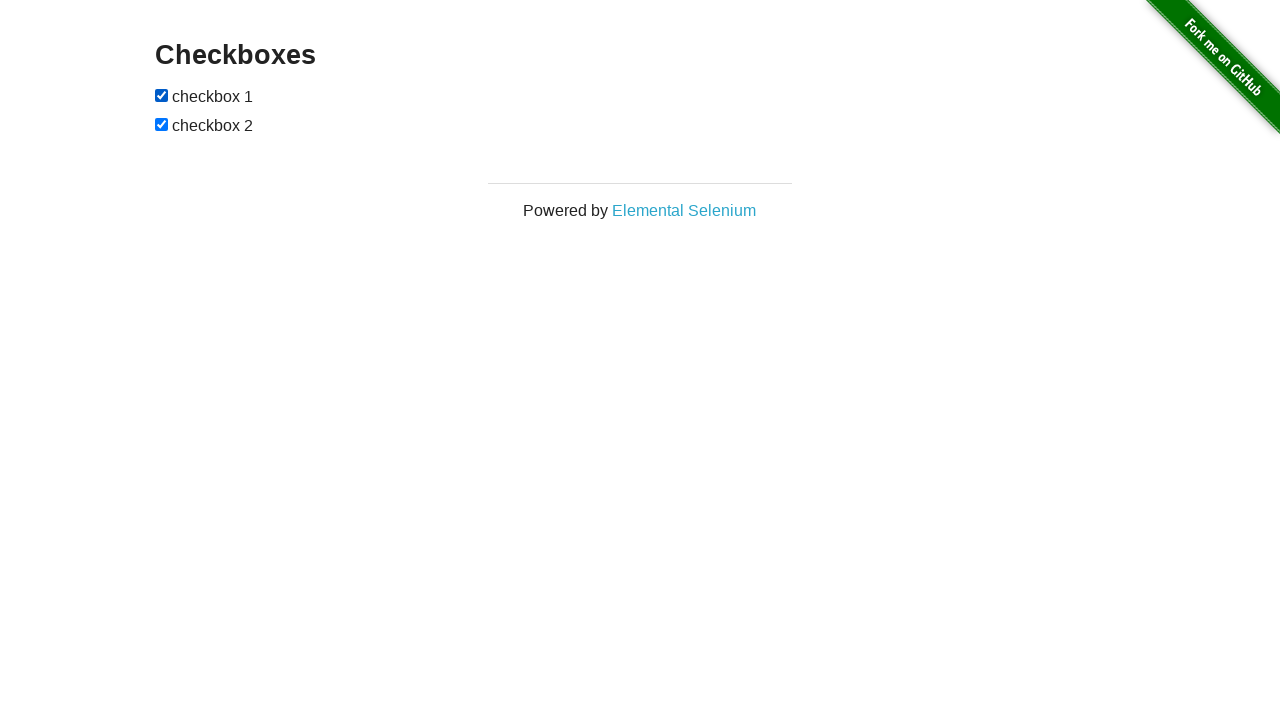

Second checkbox was already checked
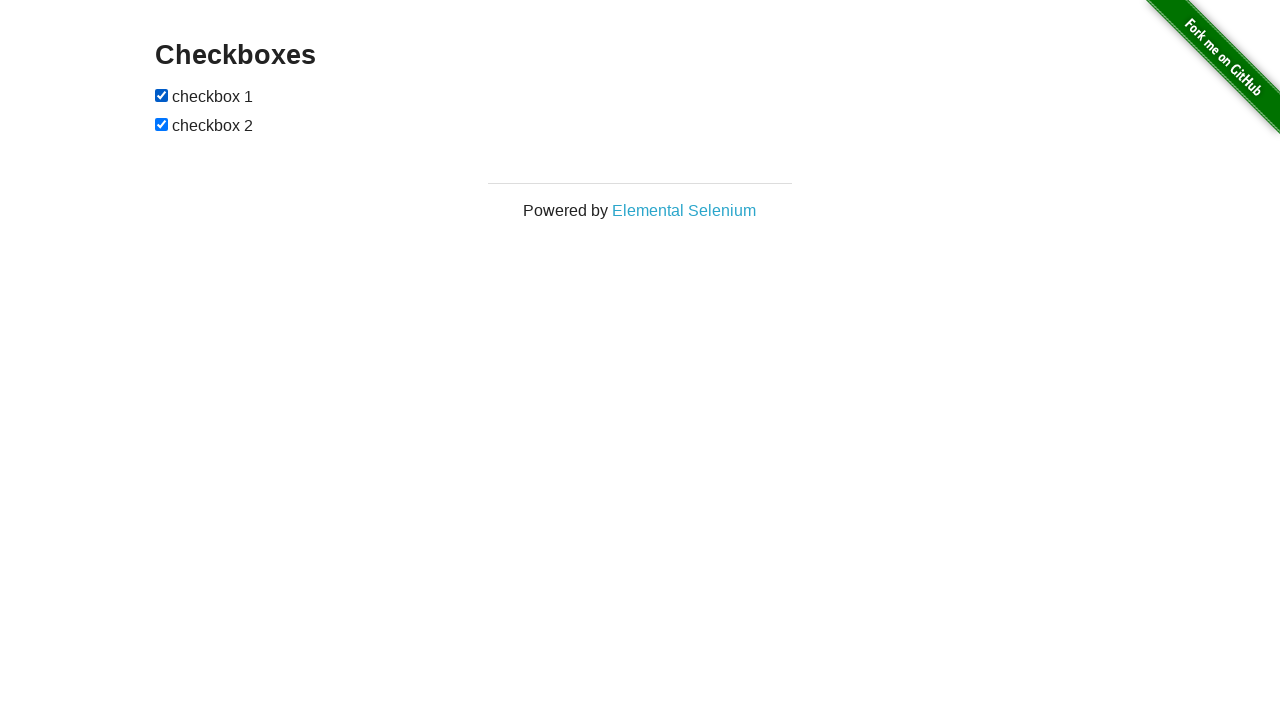

Verified second checkbox is now selected
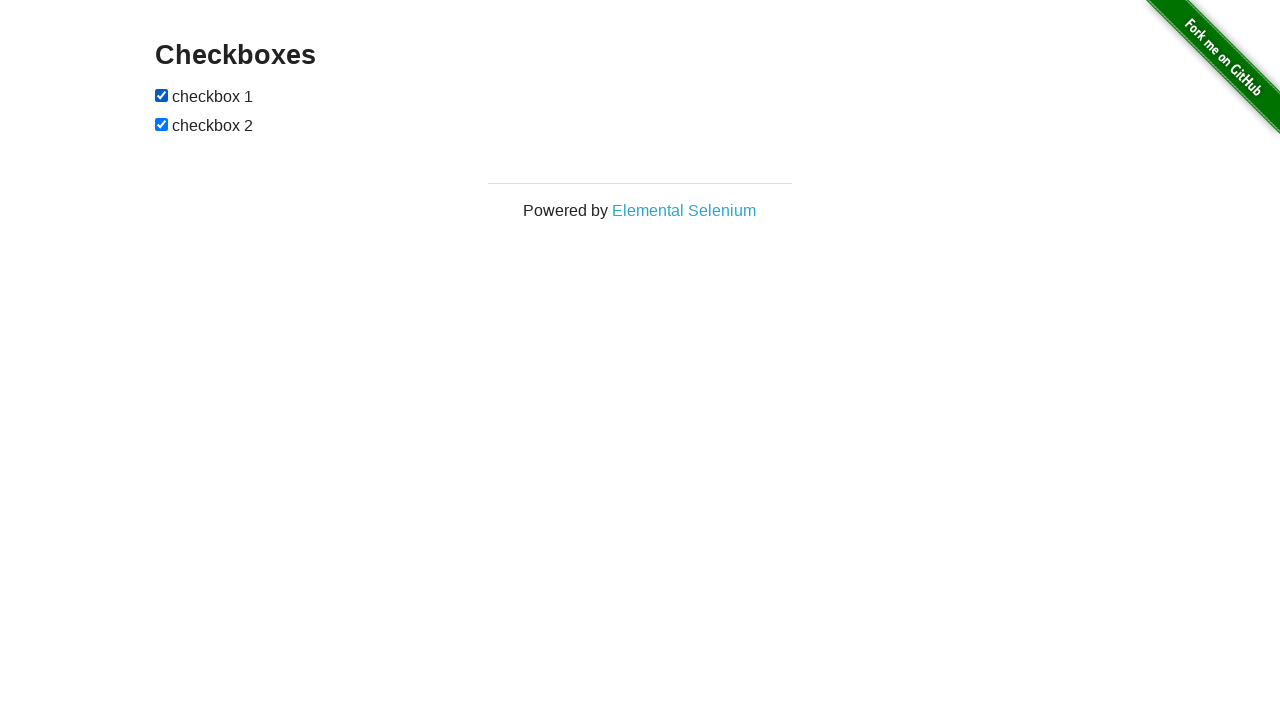

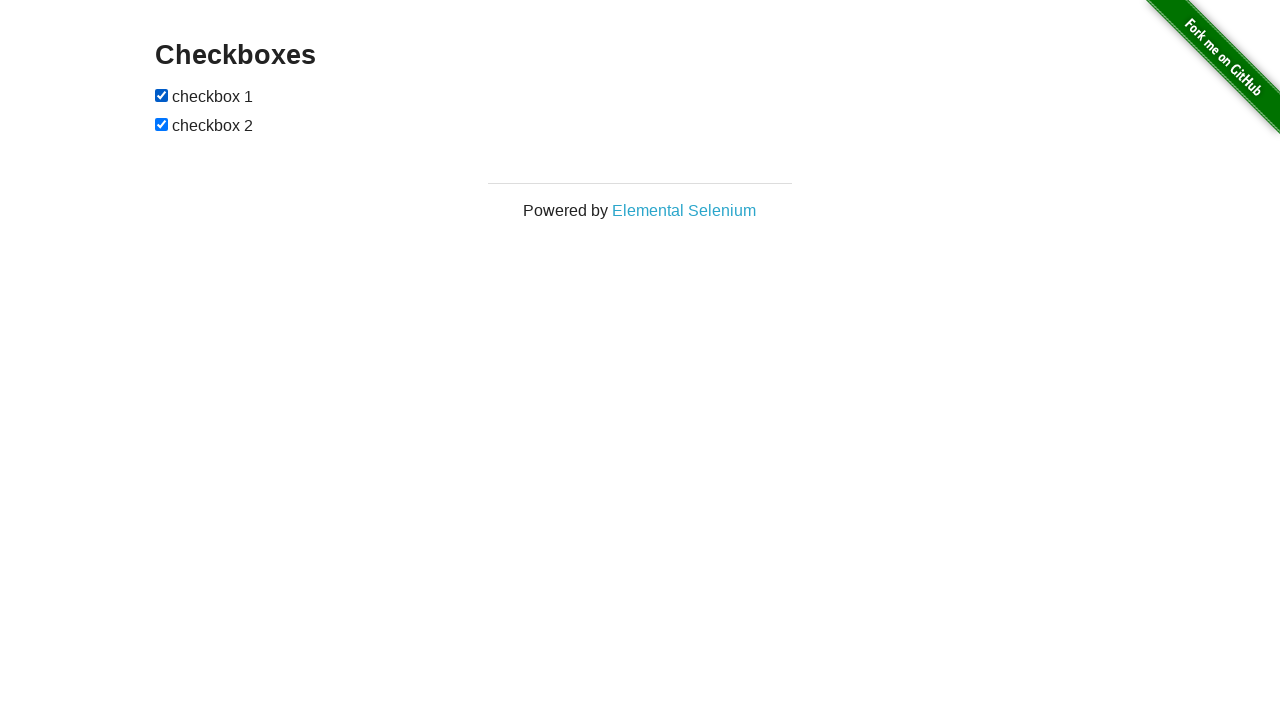